Navigates to Gmail, clicks the Help link to open a new window, switches to that window, and clicks the Community link

Starting URL: https://gmail.com

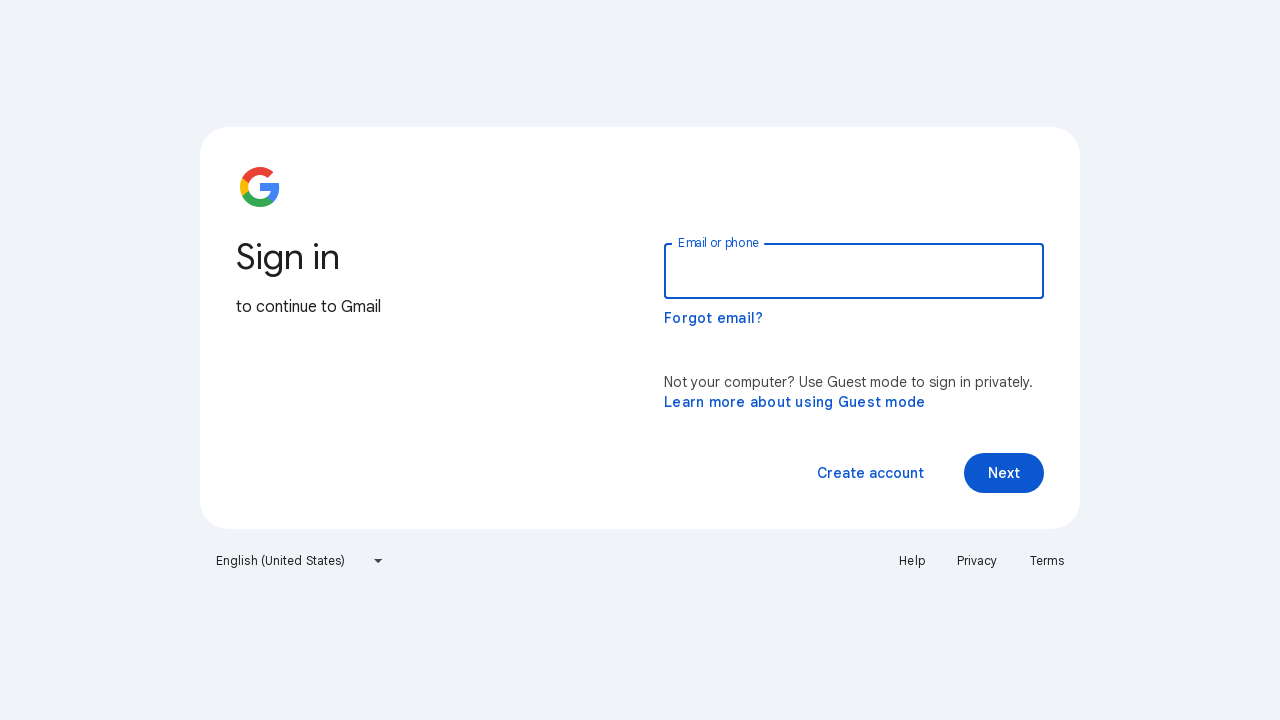

Navigated to Gmail homepage
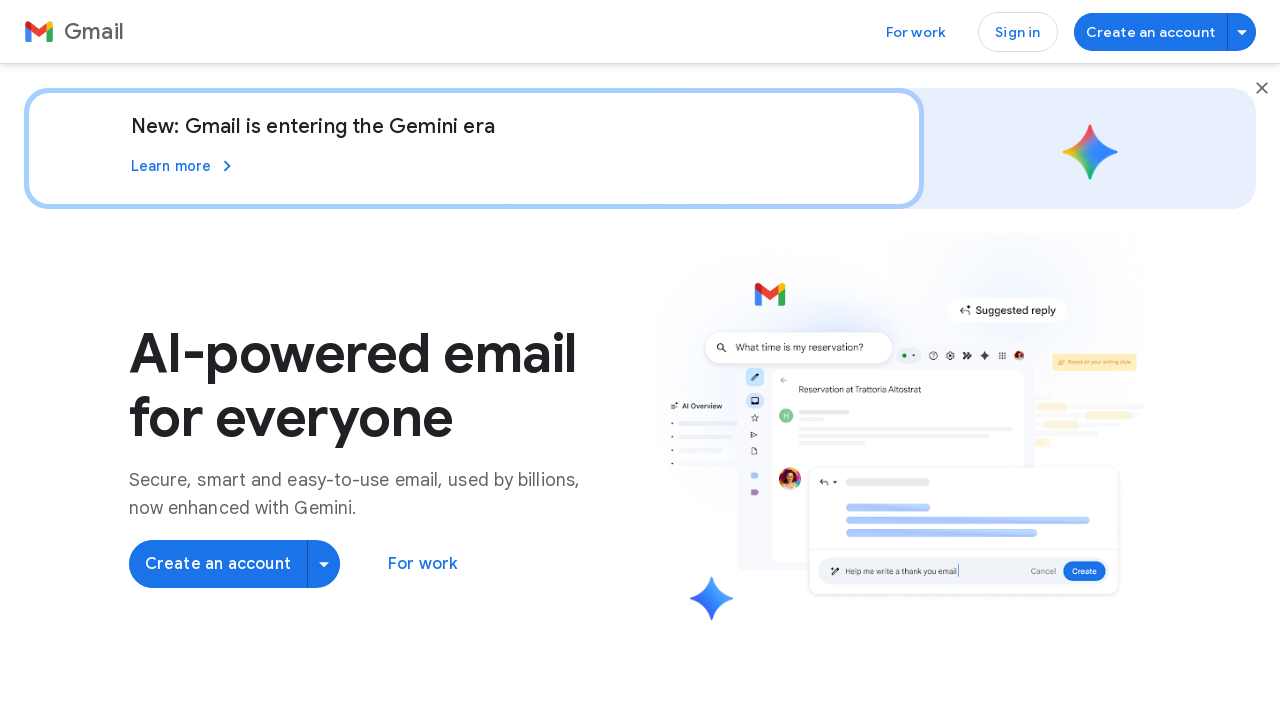

Clicked Help link to open new window at (977, 390) on a:has-text('Help')
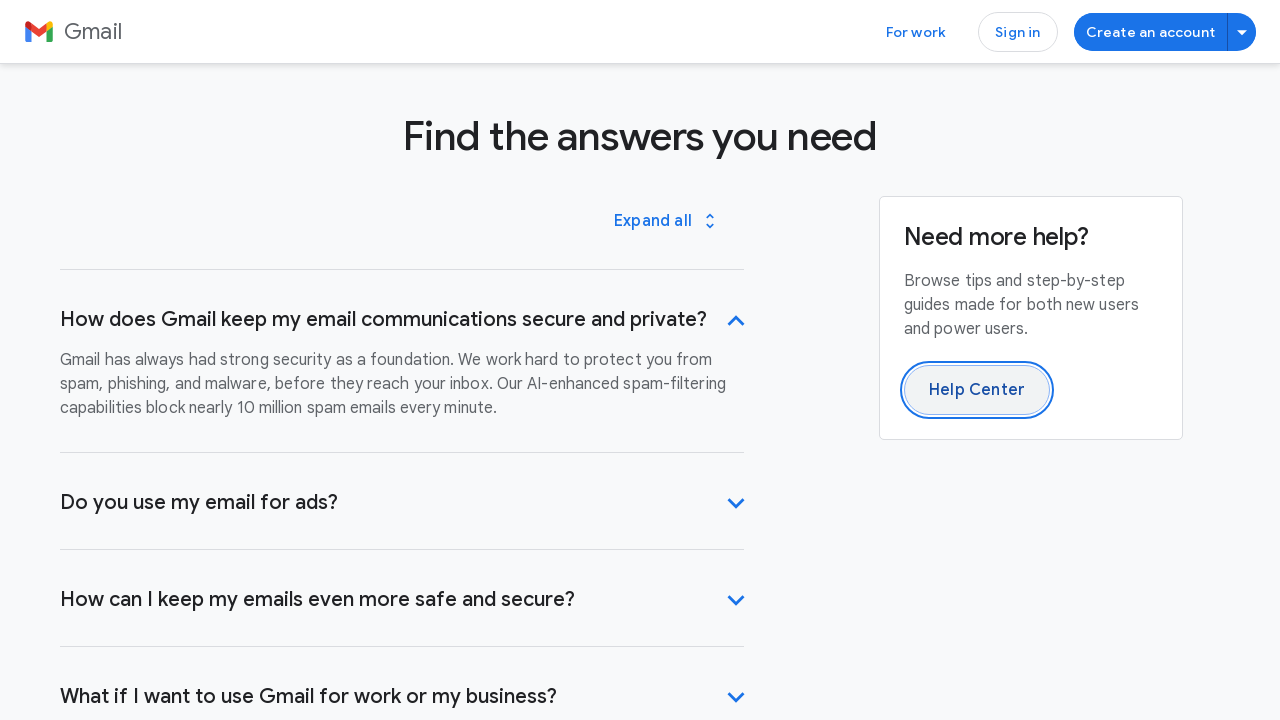

New window opened and captured
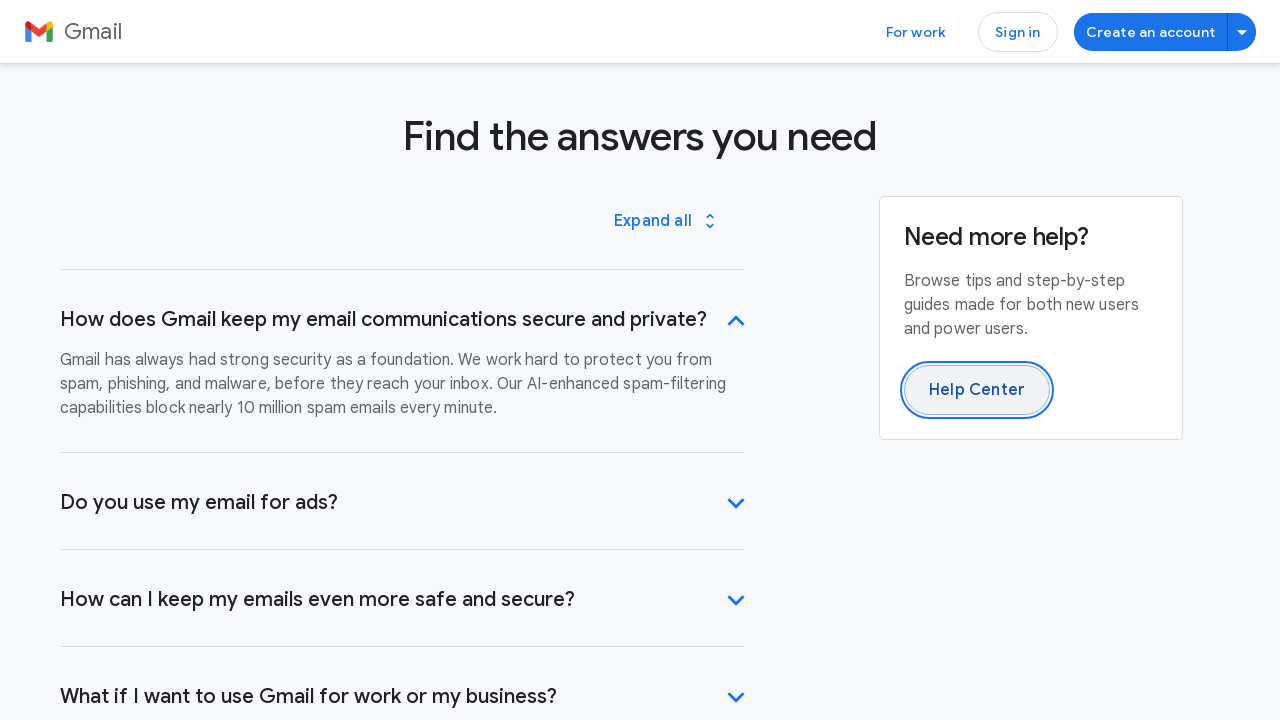

Clicked Community link in new window at (174, 96) on a:has-text('Community')
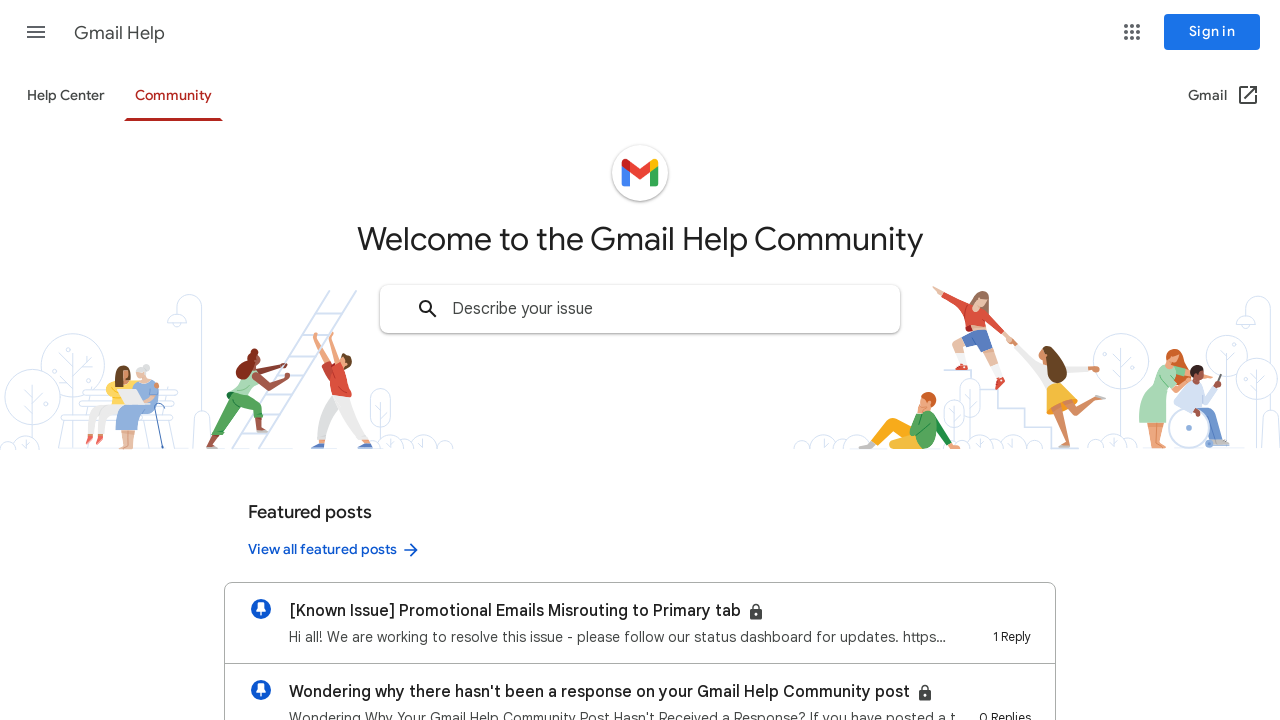

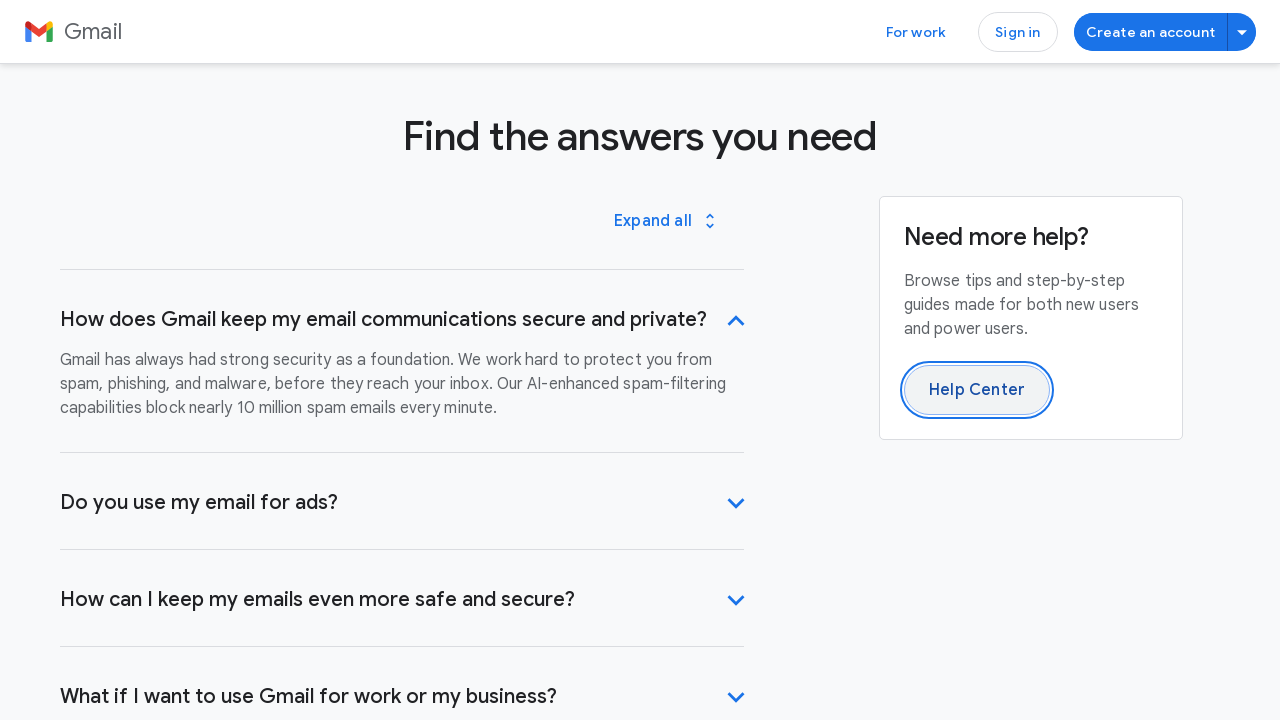